Tests navigation by clicking Random then Prev button to view previous comic

Starting URL: https://www.xkcd.com

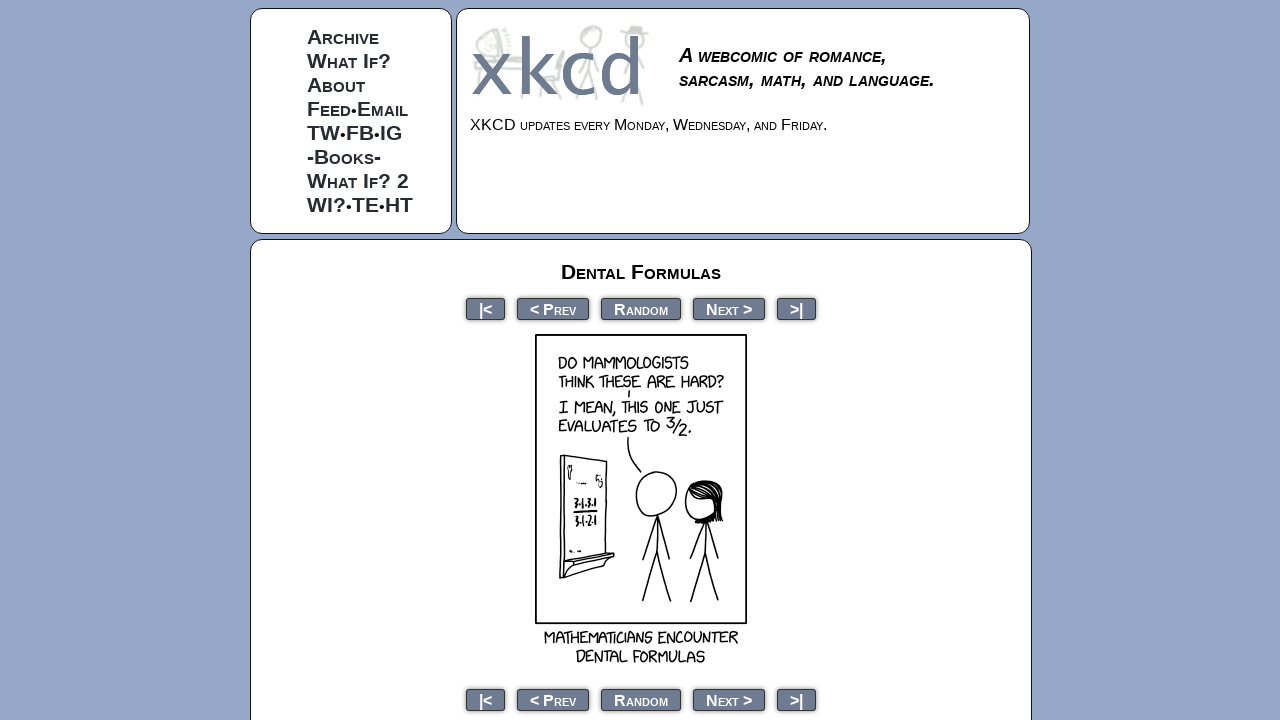

Initial comic loaded
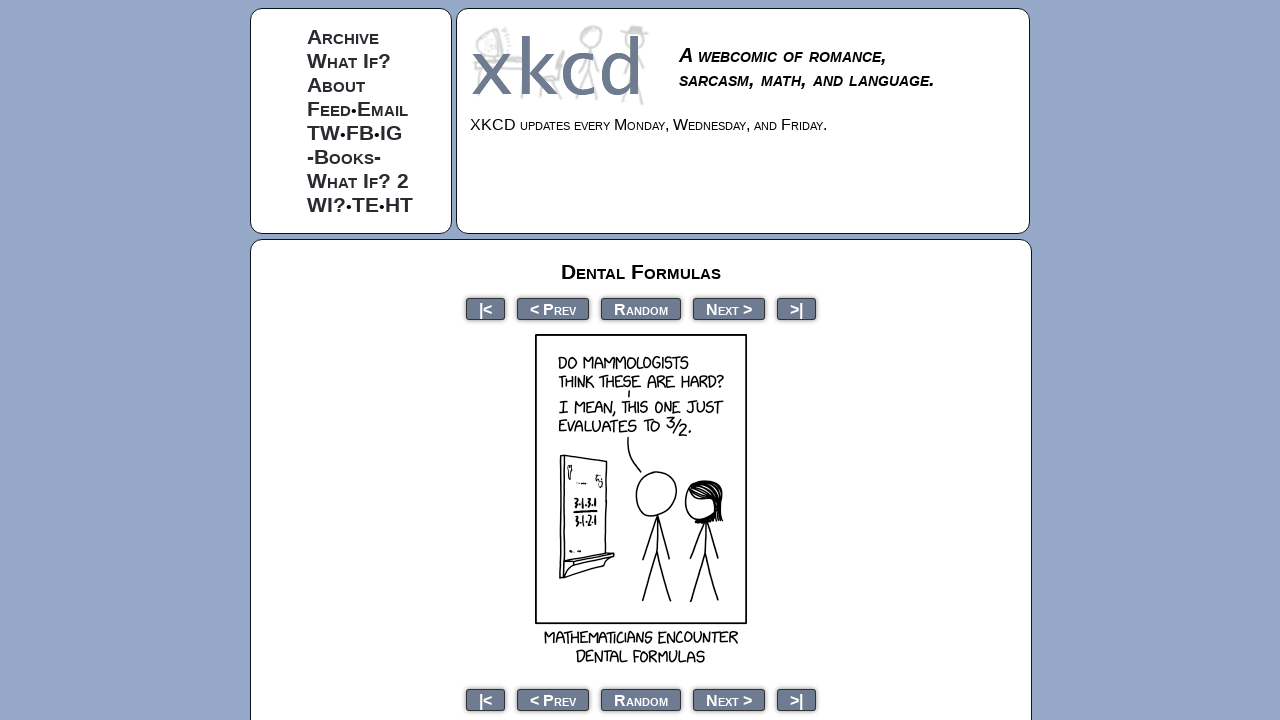

Clicked Random button to navigate to random comic at (641, 308) on text=Random
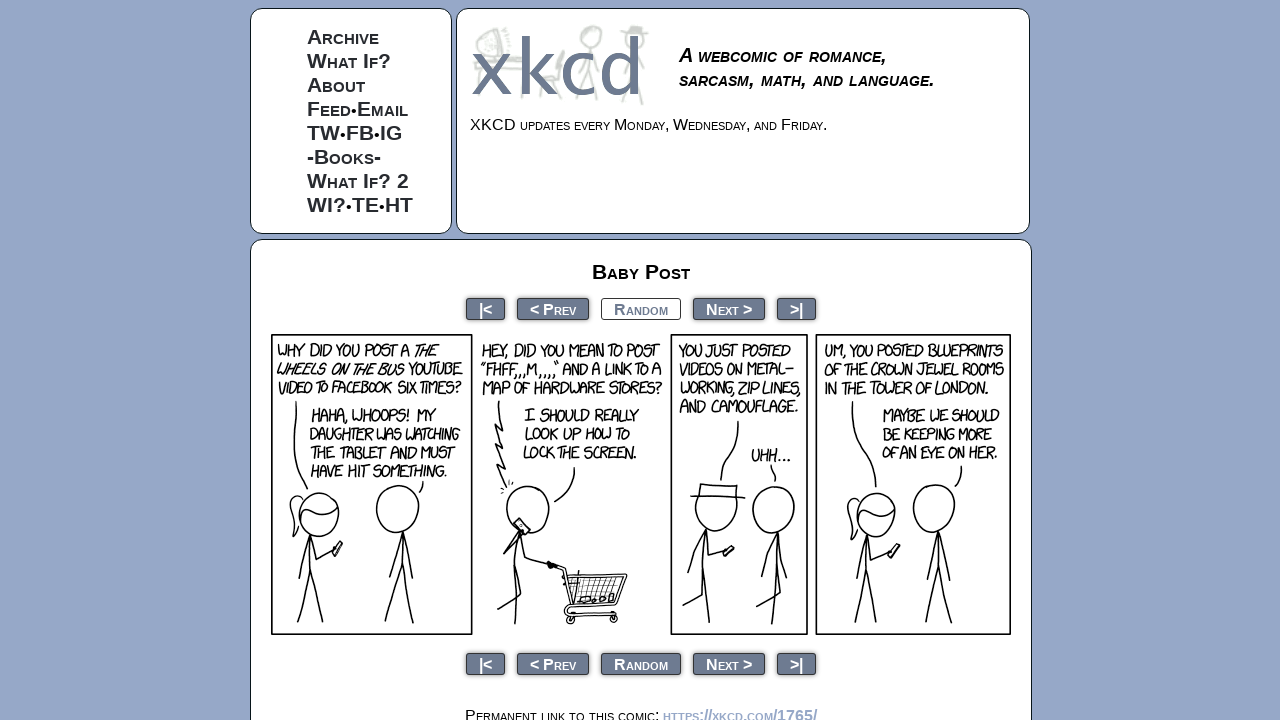

Random comic loaded
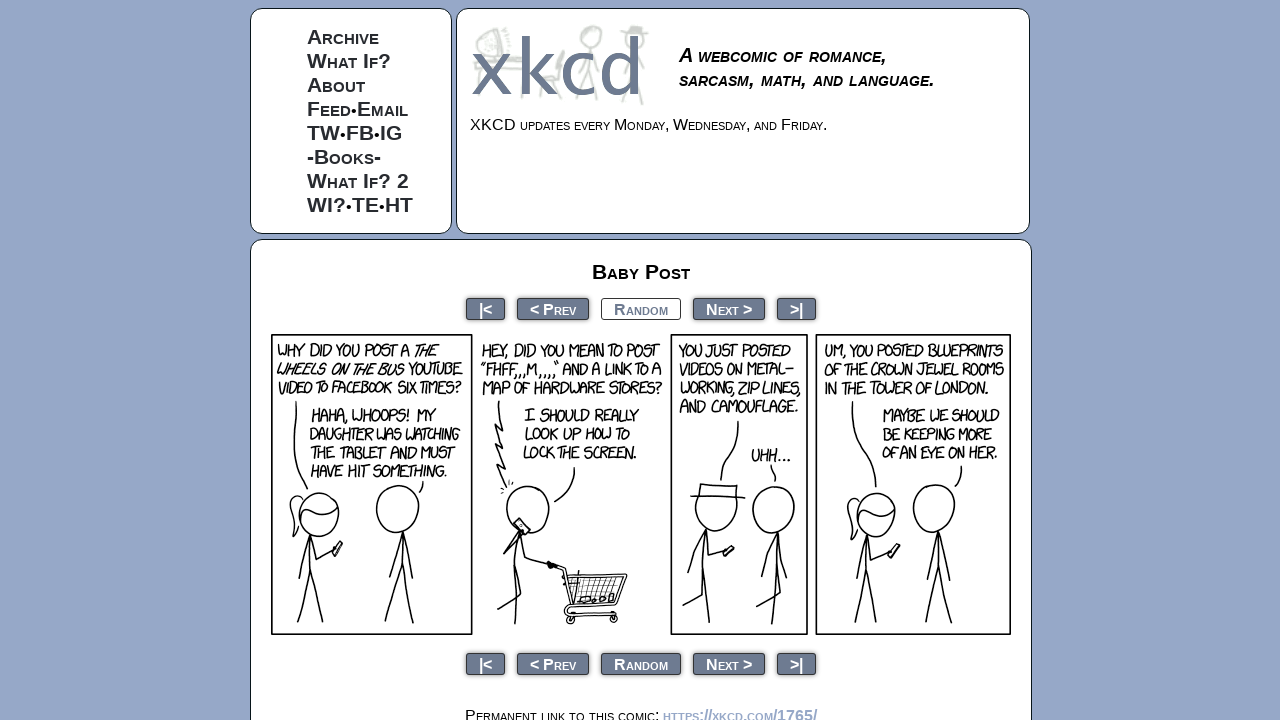

Clicked Prev button to view previous comic at (553, 308) on text=< Prev
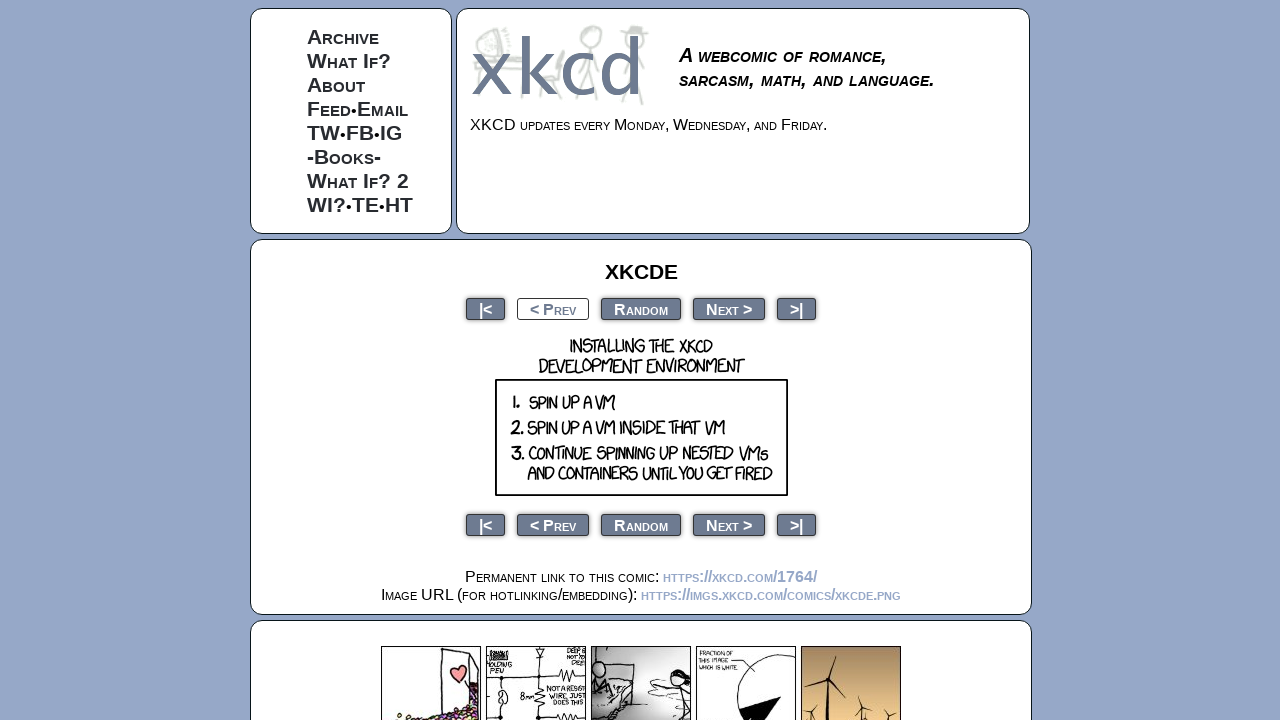

Previous comic loaded successfully
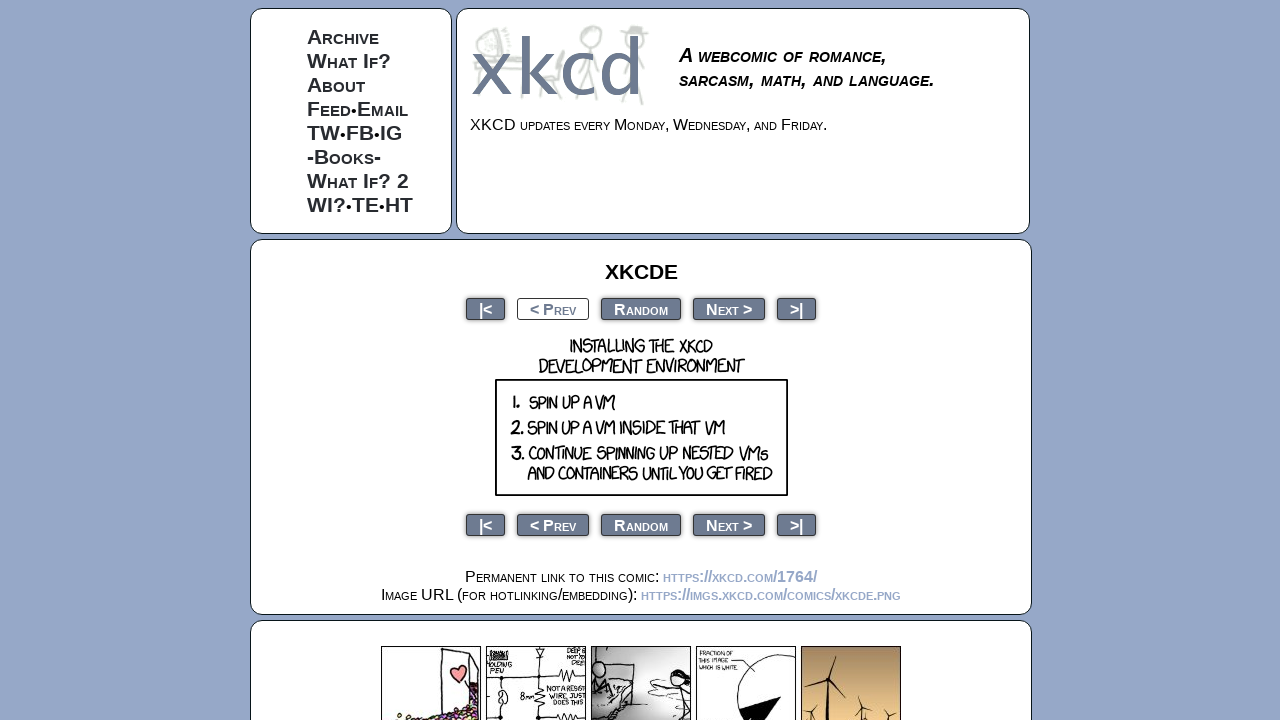

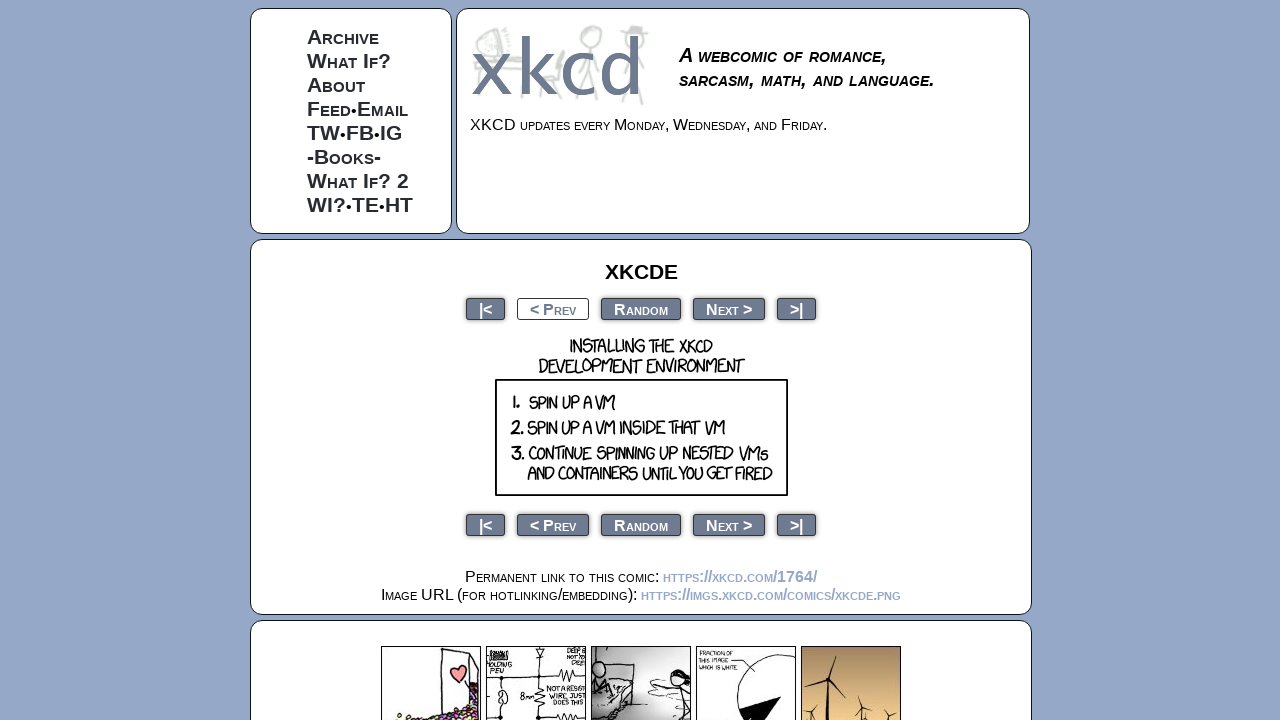